Opens a Google Form with pre-filled URL parameters and clicks the submit button to send the form data.

Starting URL: https://docs.google.com/forms/d/e/1FAIpQLSfoth2f2lJXwrpZSAwoW8iHeKOBnx4Ks7jesk_t65MLb_Otxw/viewform?usp=pp_url&entry.1029139045=URLアクセステスト名&entry.387916820=test@gmail.com&entry.1239014792=0000-0000-0000&entry.1382078040=TEST prefecture&entry.731826105_year=1996&entry.731826105_month=7&entry.731826105_day=17

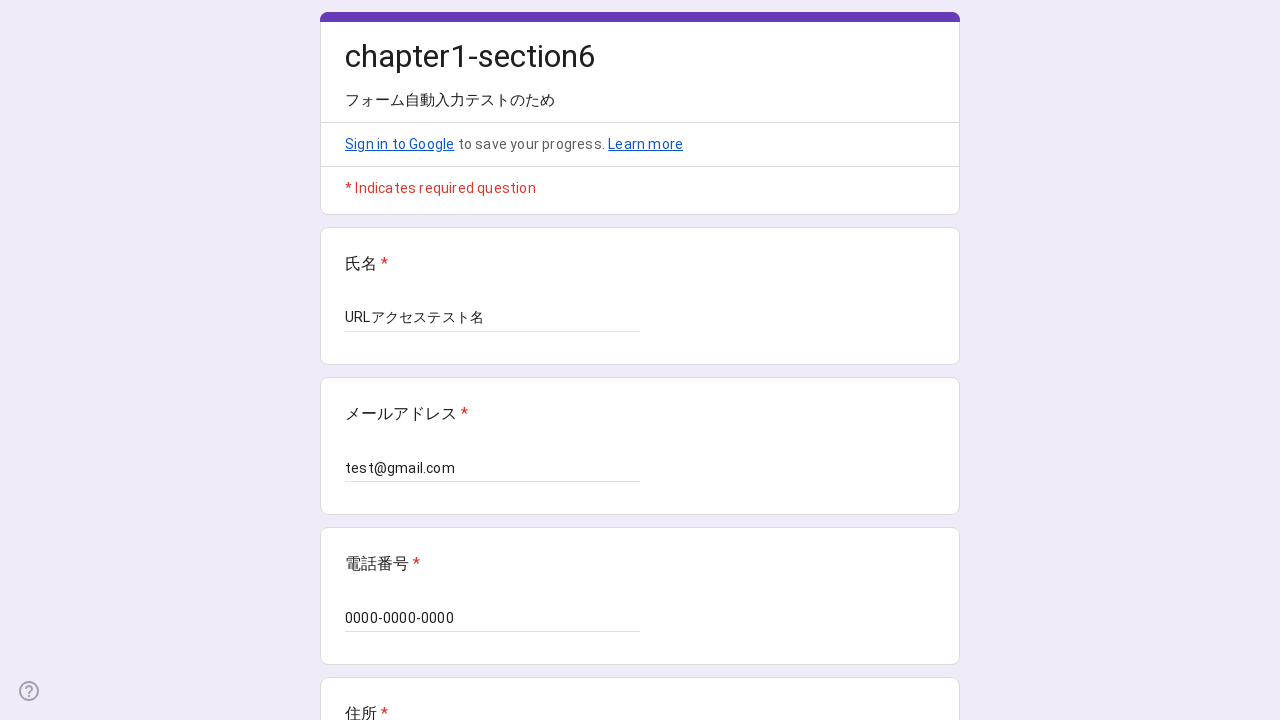

Form loaded successfully
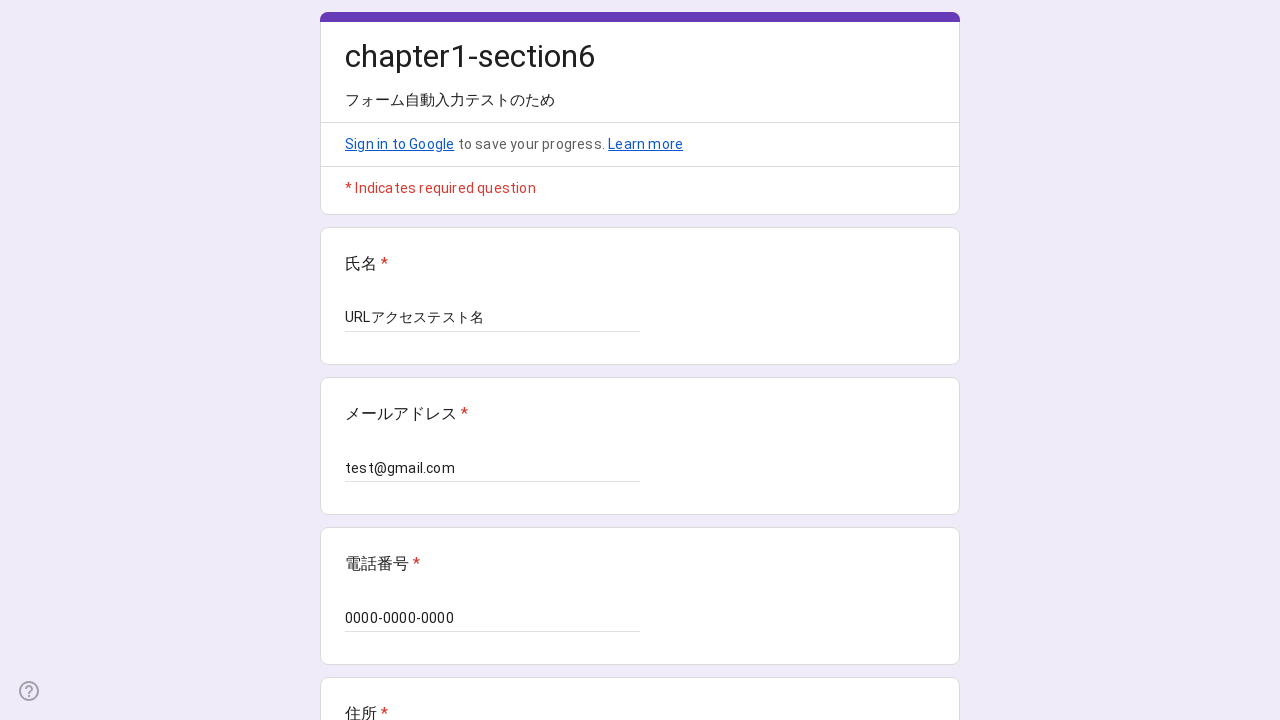

Clicked the form submit button at (369, 533) on xpath=//*[@id="mG61Hd"]/div[2]/div/div[3]/div[1]/div[1]/div
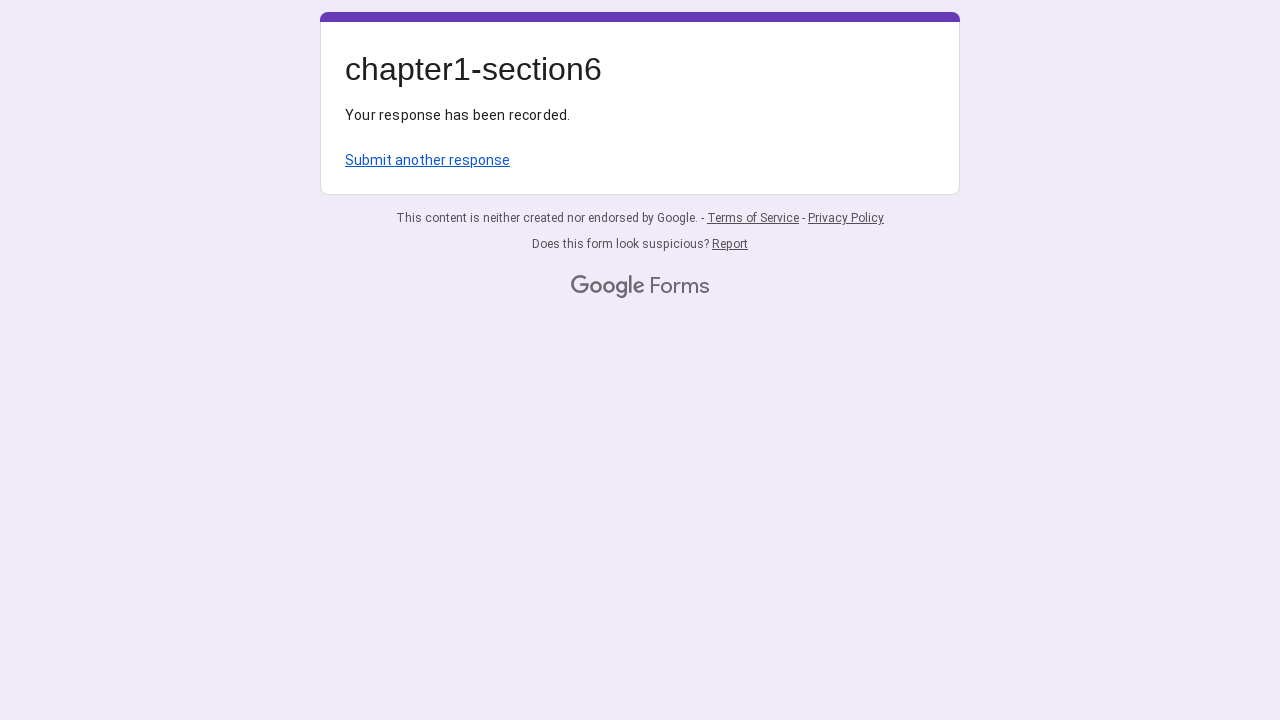

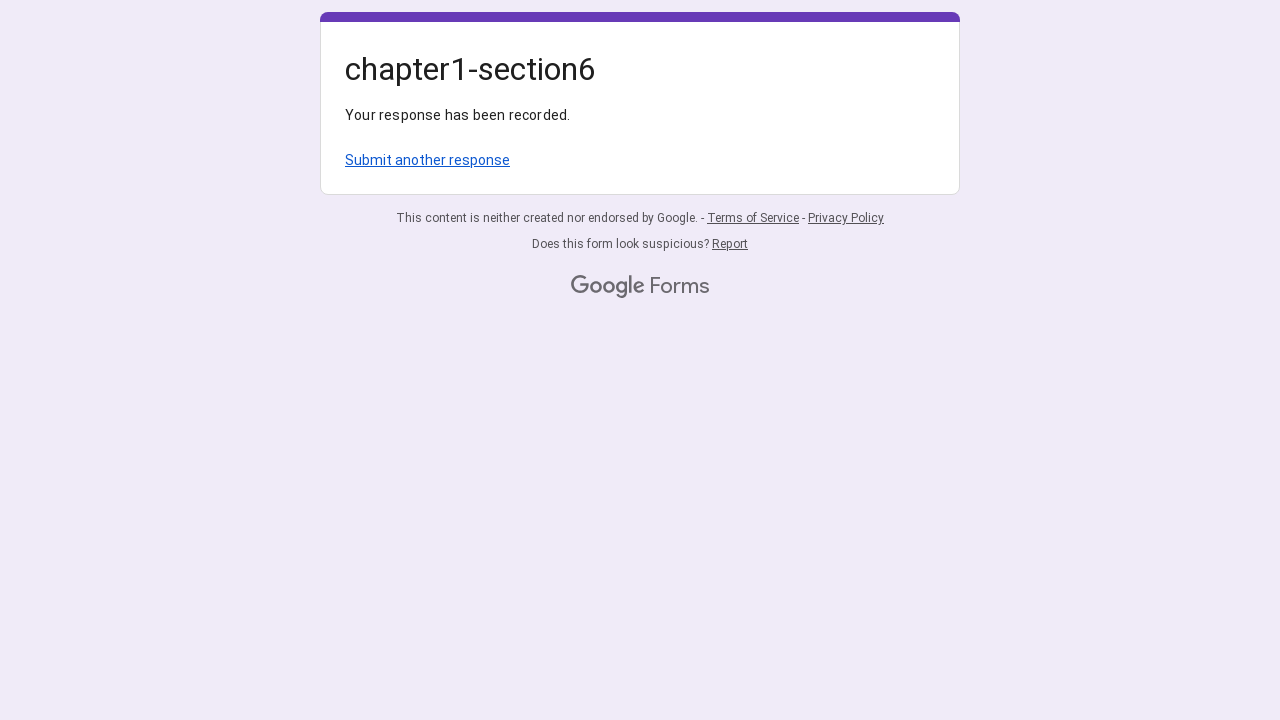